Tests clicking the "Forgot your password?" link on the OrangeHRM login page using XPath text-based locator

Starting URL: https://opensource-demo.orangehrmlive.com/web/index.php/auth/login

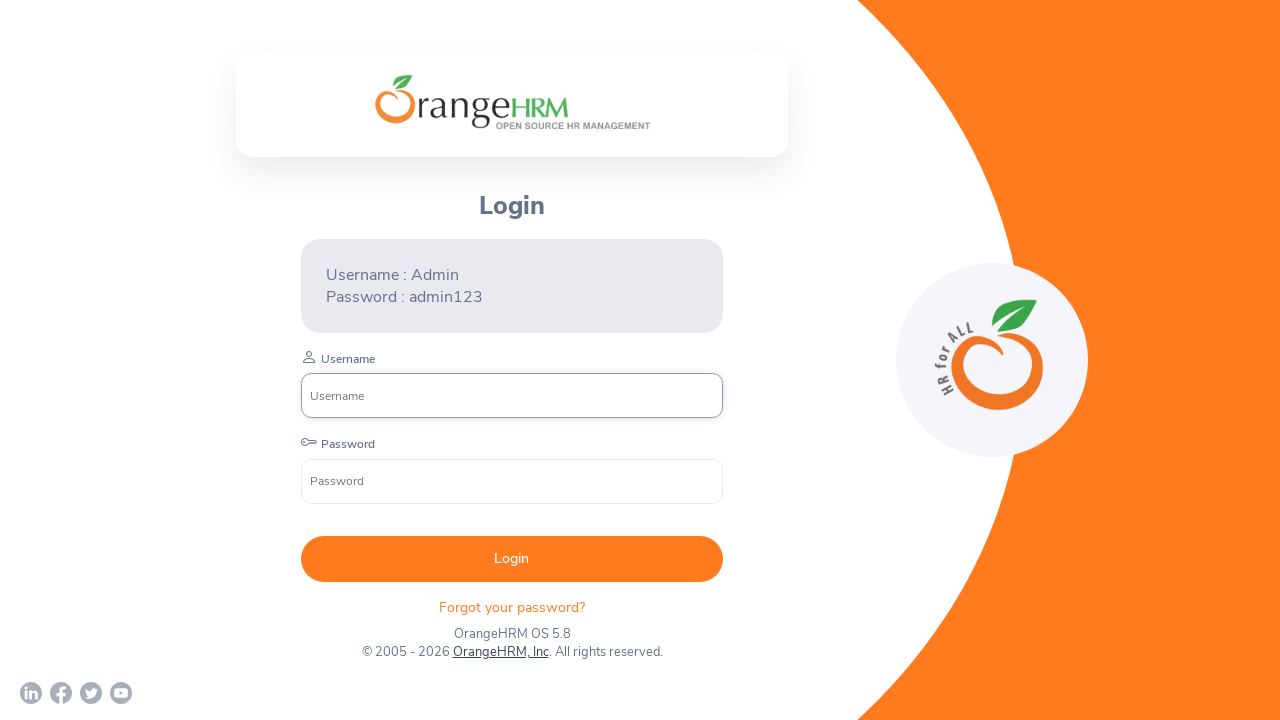

Waited for page to fully load (networkidle state)
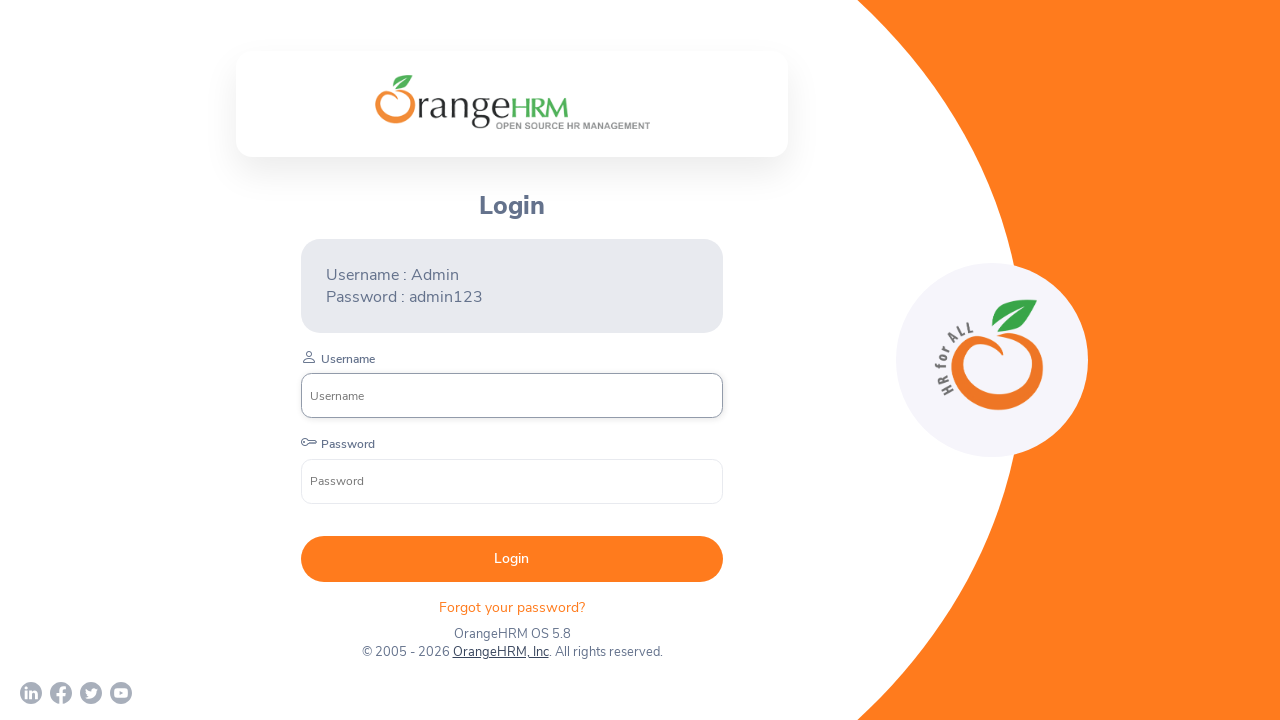

Clicked 'Forgot your password?' link on OrangeHRM login page using XPath text-based locator at (512, 607) on xpath=//p[text()='Forgot your password? ']
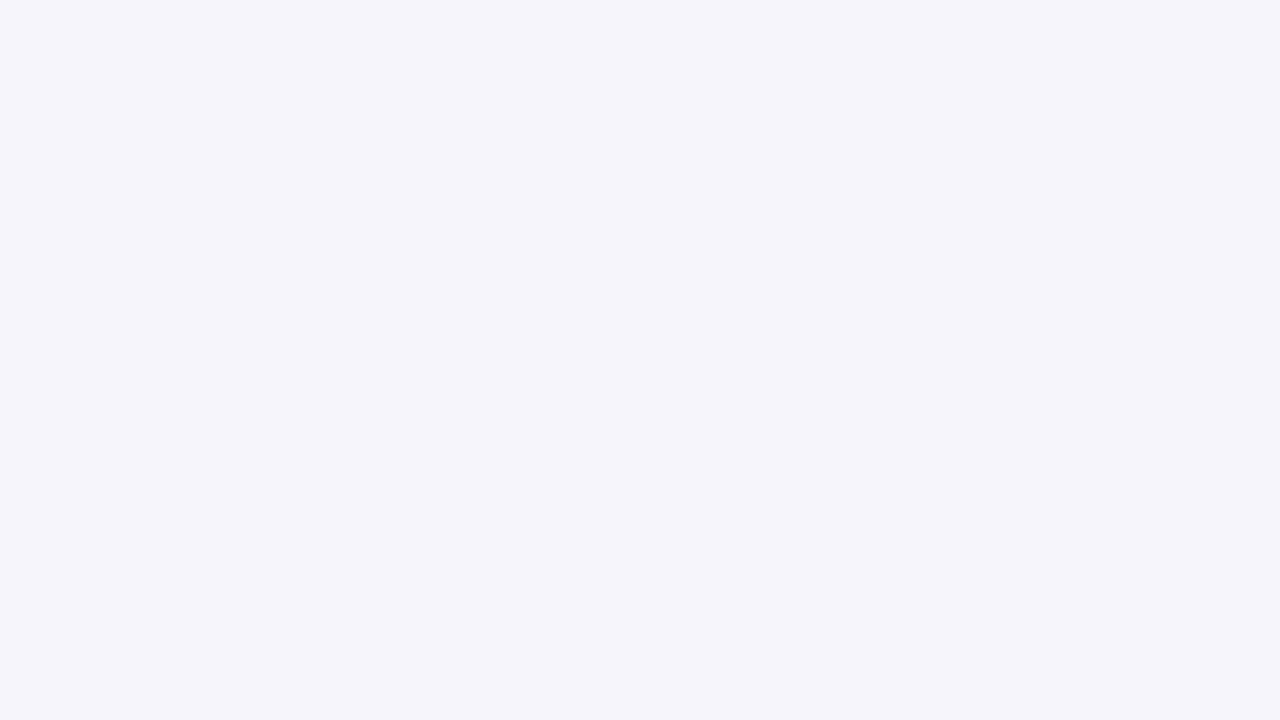

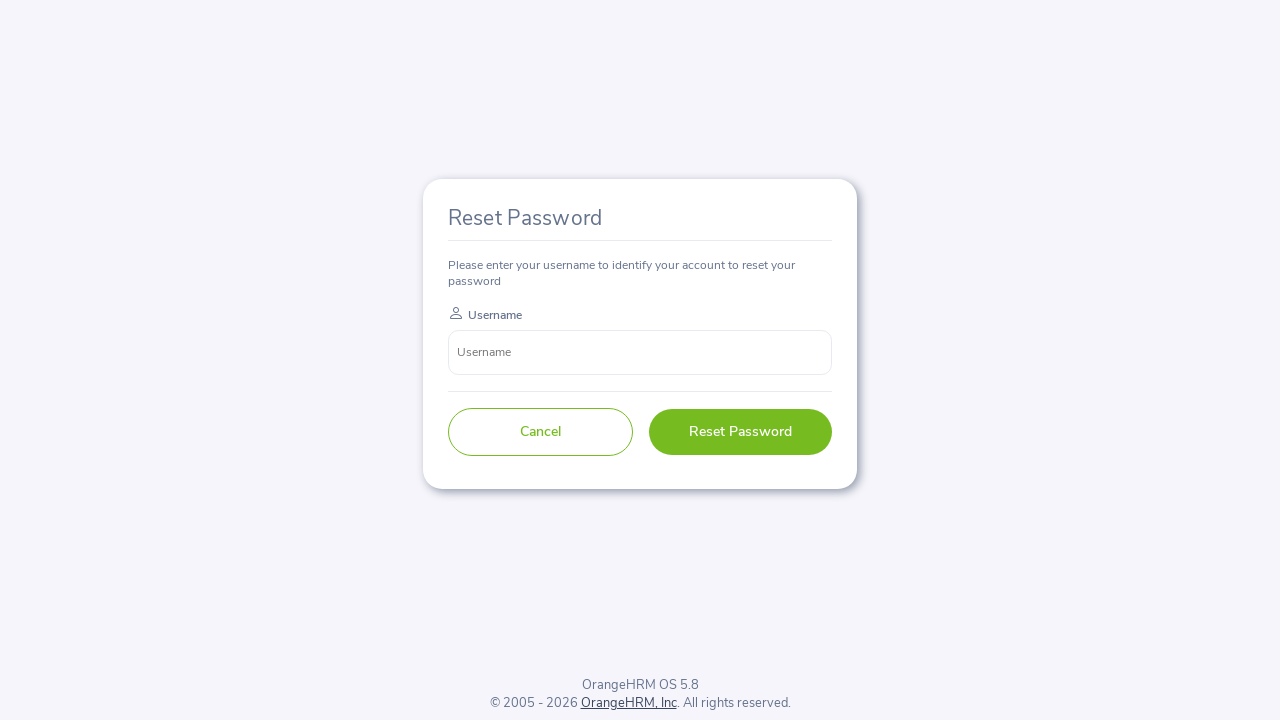